Tests login and adding an item to cart

Starting URL: https://www.saucedemo.com/

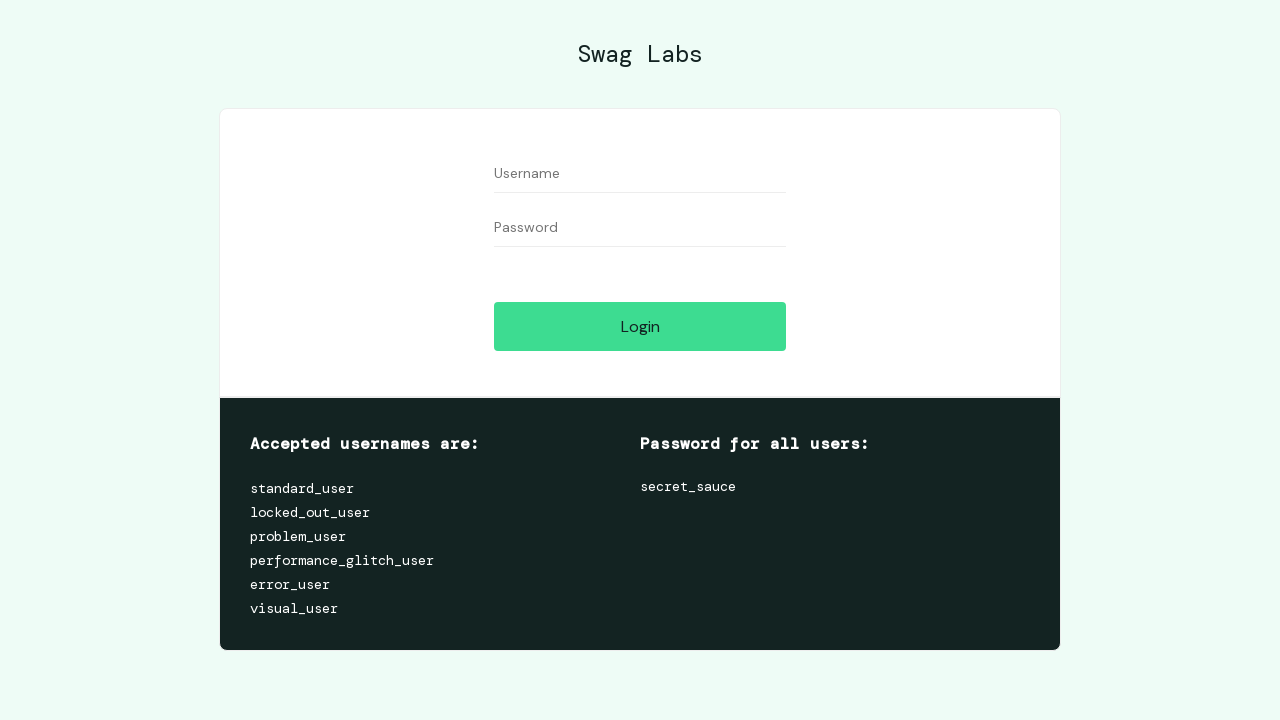

Clicked login button at (640, 326) on #login-button
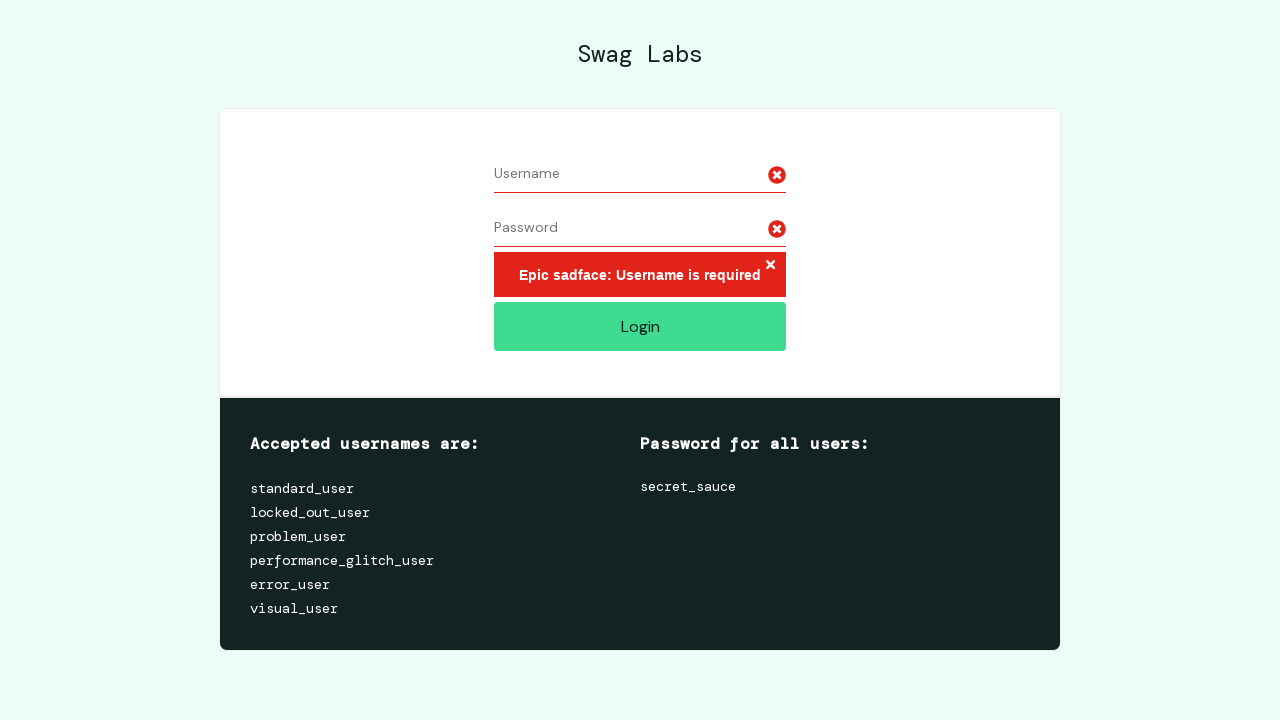

Filled username field with 'standard_user' on #user-name
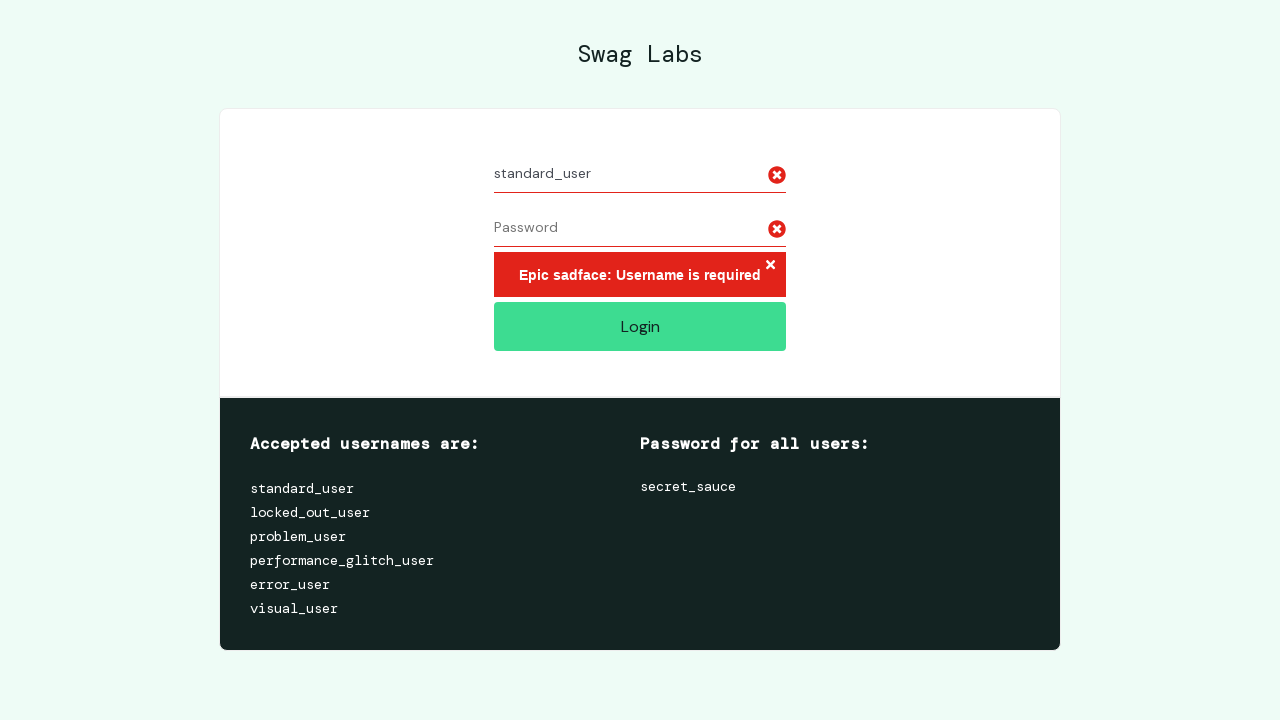

Filled password field with 'secret_sauce' on #password
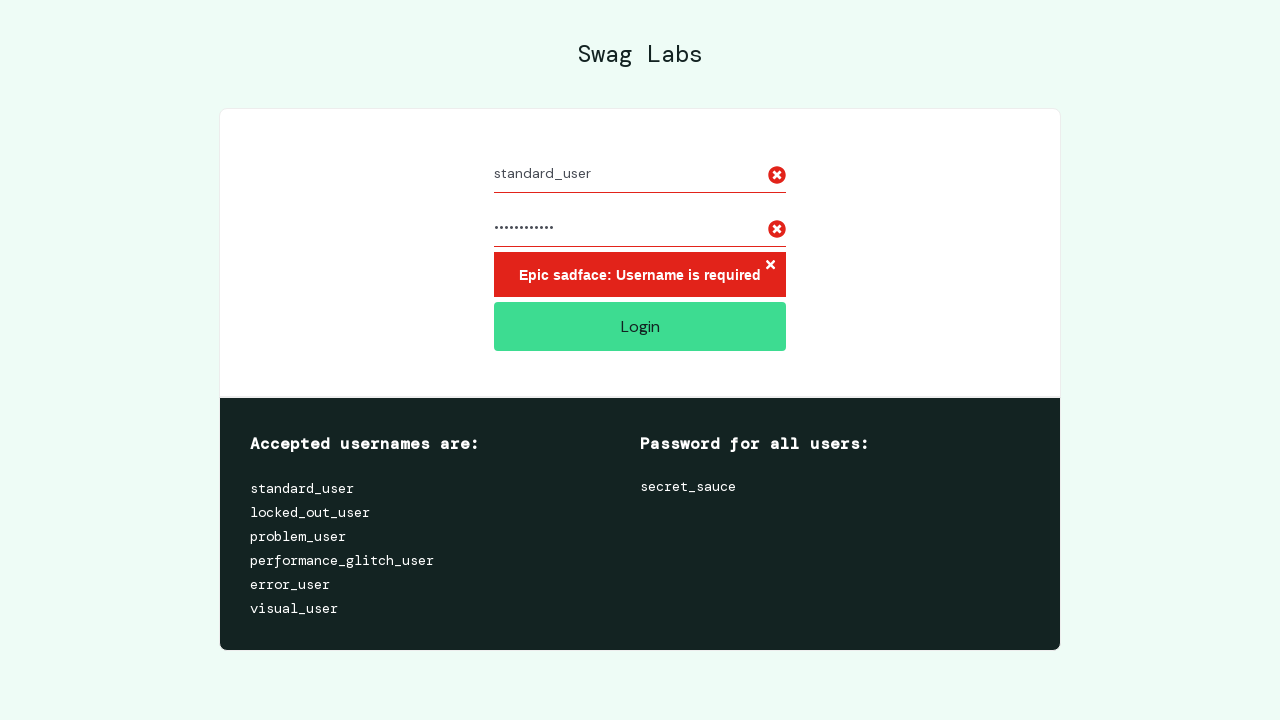

Clicked login button to submit credentials at (640, 326) on #login-button
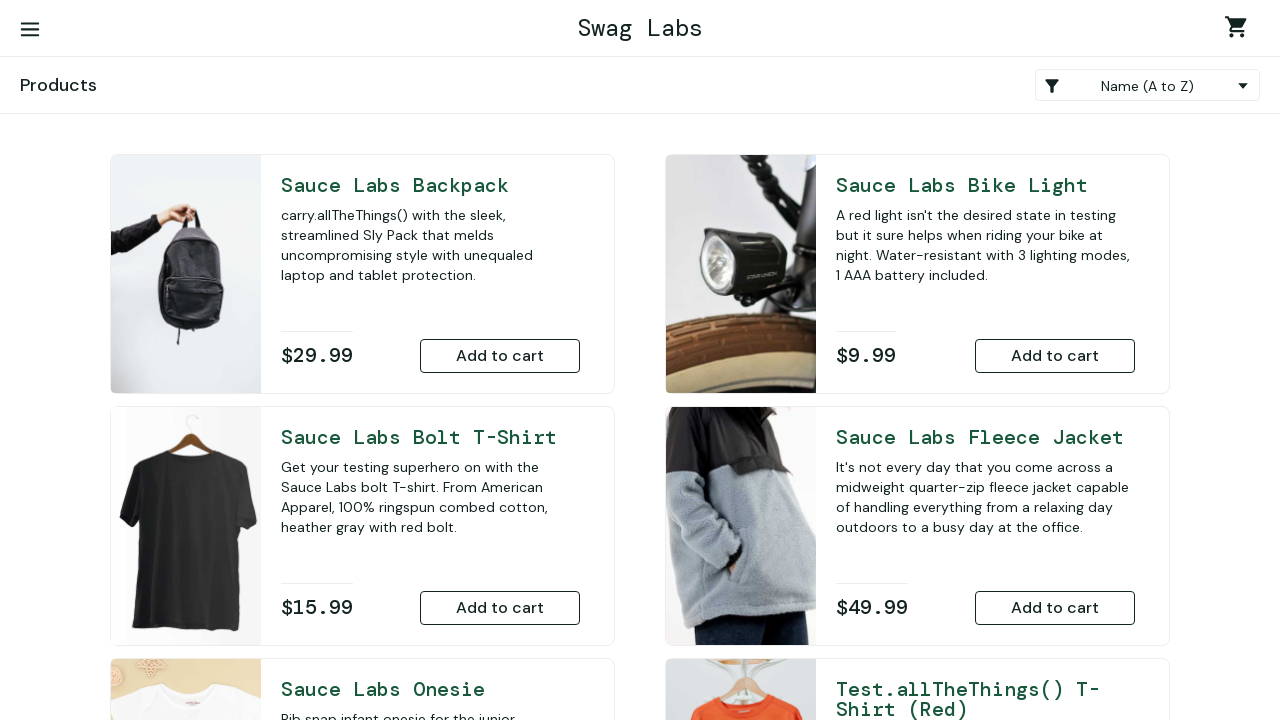

Added Sauce Labs backpack to cart at (500, 356) on #add-to-cart-sauce-labs-backpack
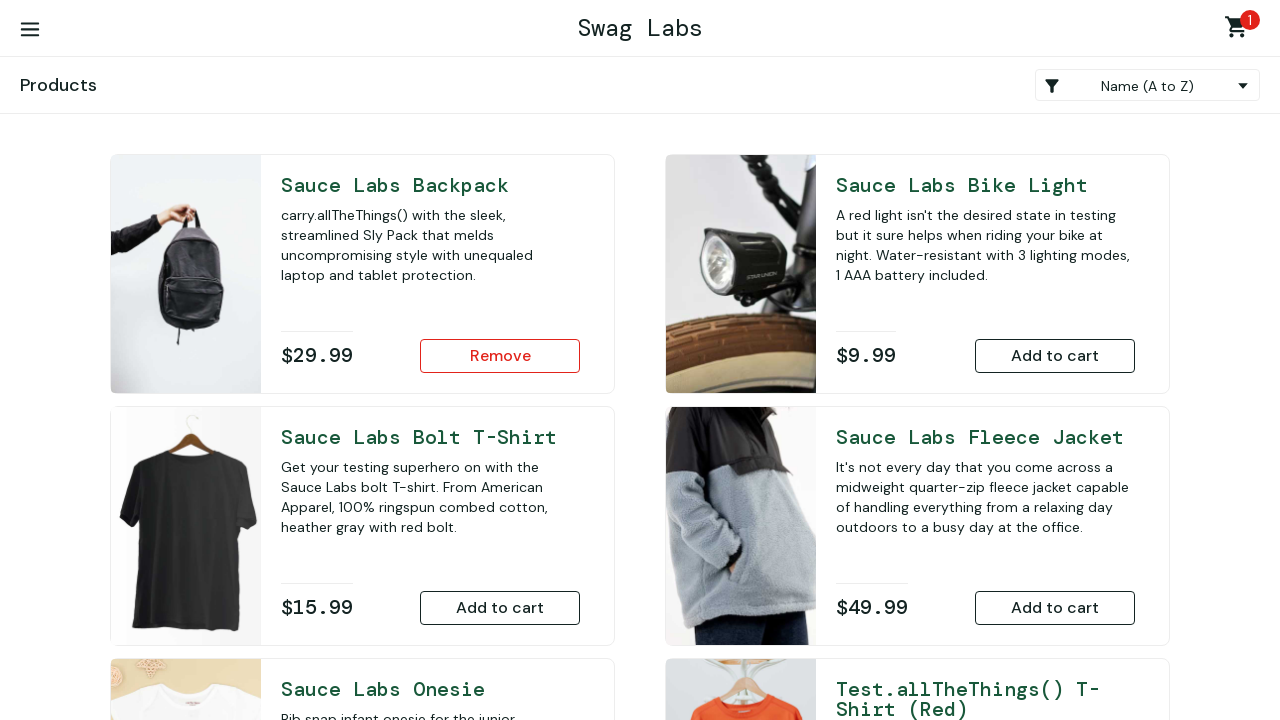

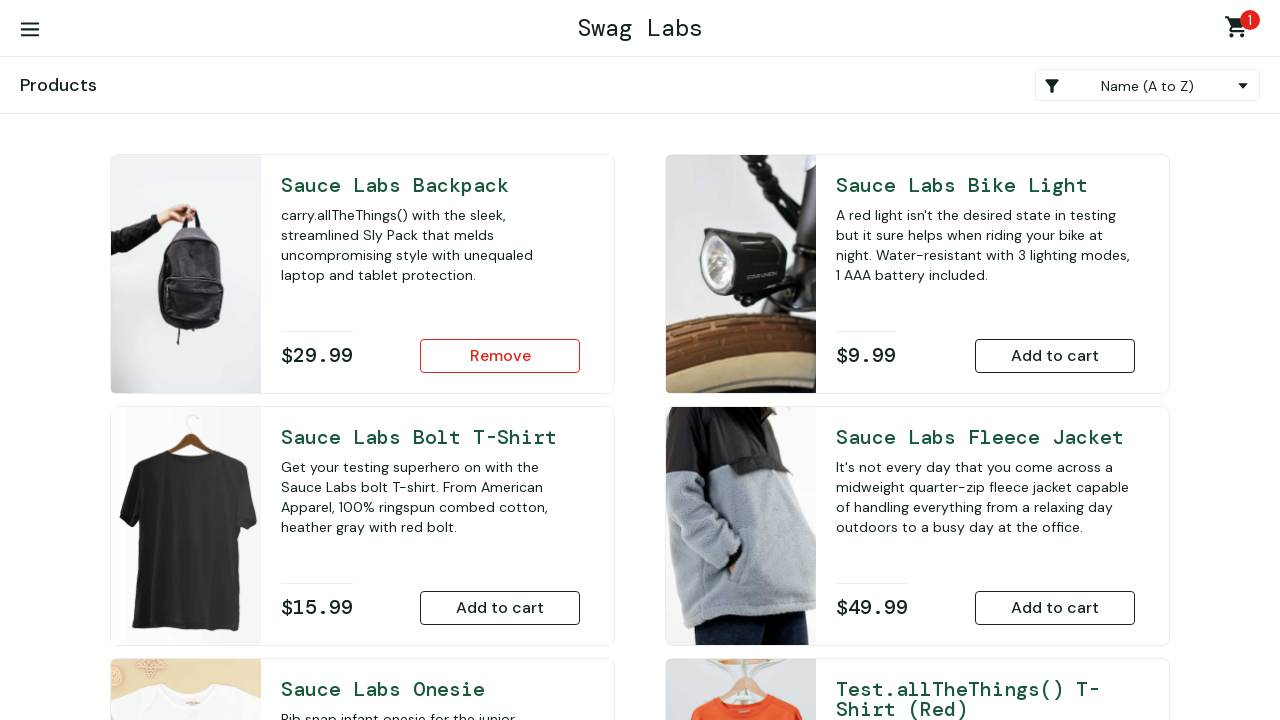